Tests mobile navigation to Pick 6 page via hamburger menu and form submission

Starting URL: https://lotto-ashen.vercel.app

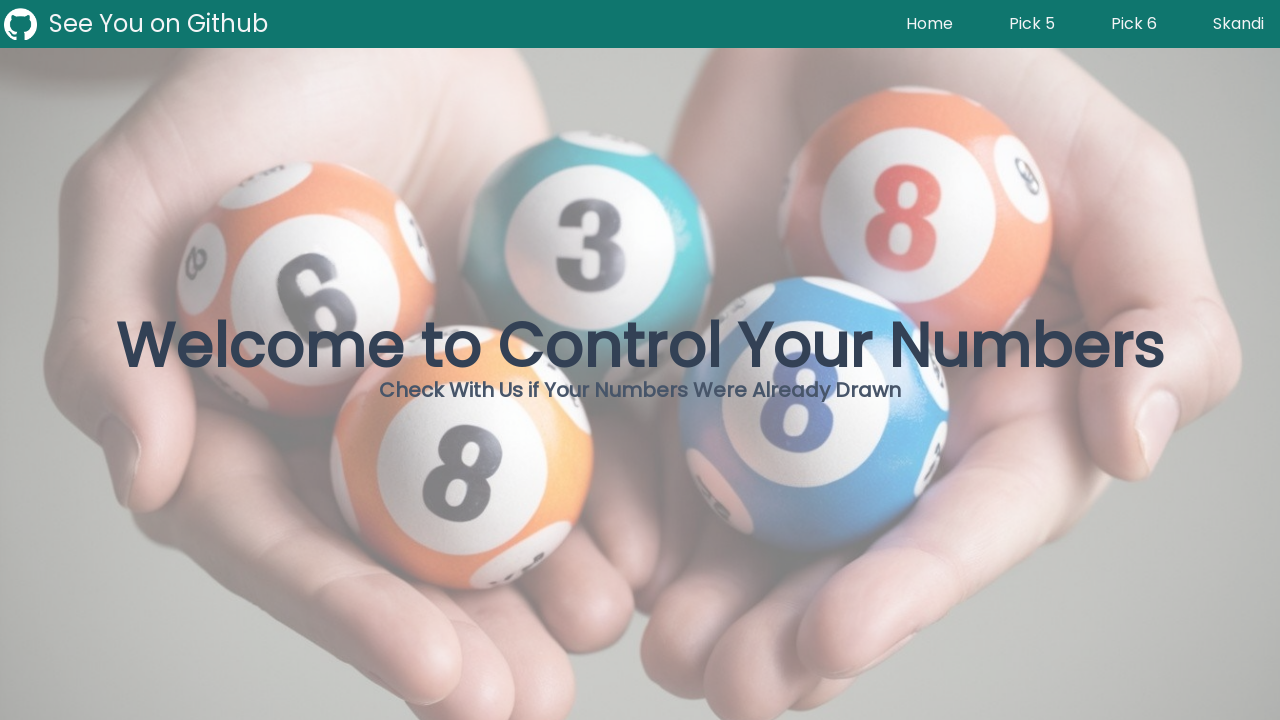

Set mobile viewport size to 375x667
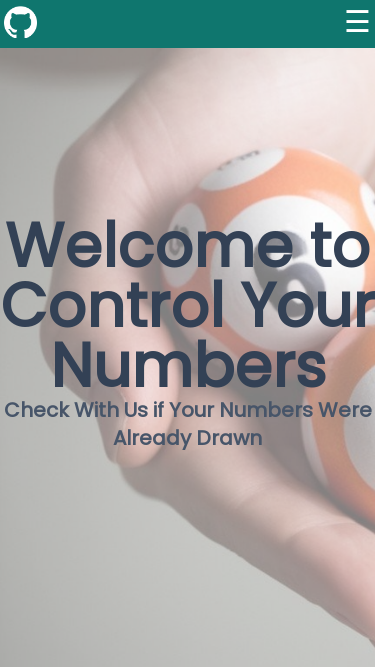

Clicked hamburger menu button at (358, 22) on #hamburger-button
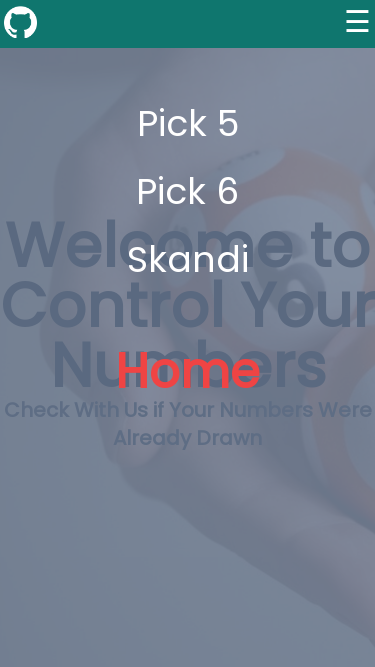

Clicked Pick 6 link in mobile navigation menu at (188, 192) on nav[aria-label='mobile'] >> text=Pick 6
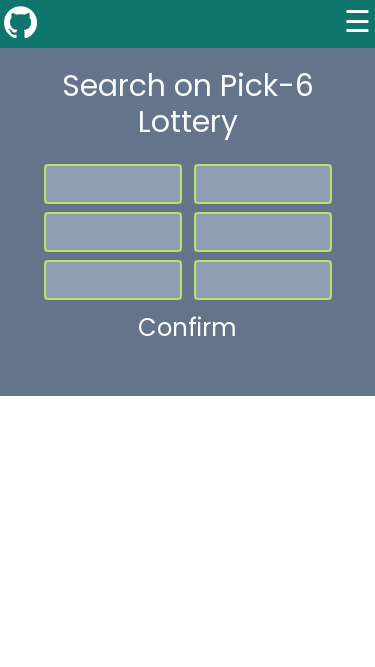

Navigated to Pick 6 page at /six
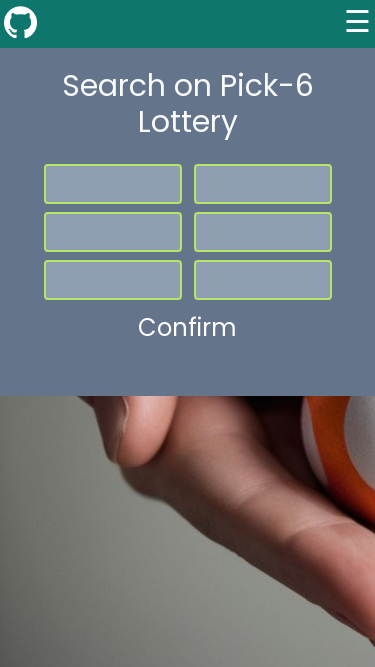

Filled number input 1 with value 26 on input[type='number']:nth-of-type(1)
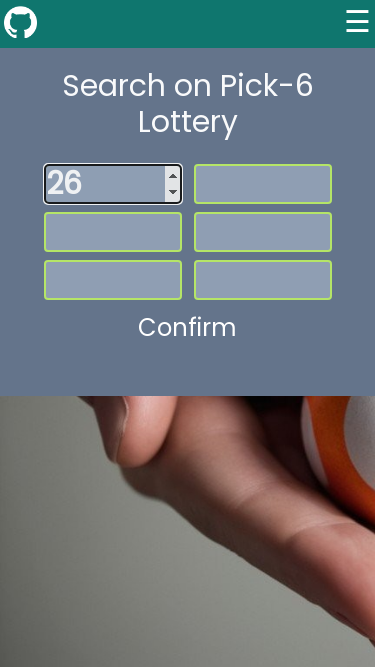

Filled number input 2 with value 15 on input[type='number']:nth-of-type(2)
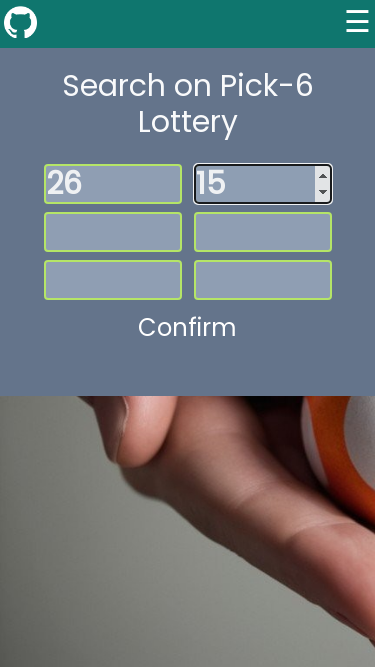

Filled number input 3 with value 2 on input[type='number']:nth-of-type(3)
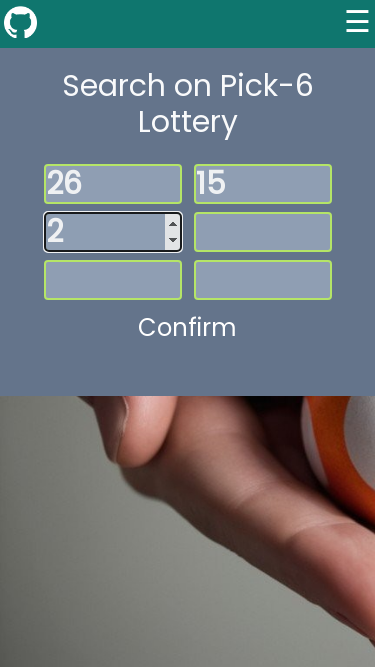

Filled number input 4 with value 38 on input[type='number']:nth-of-type(4)
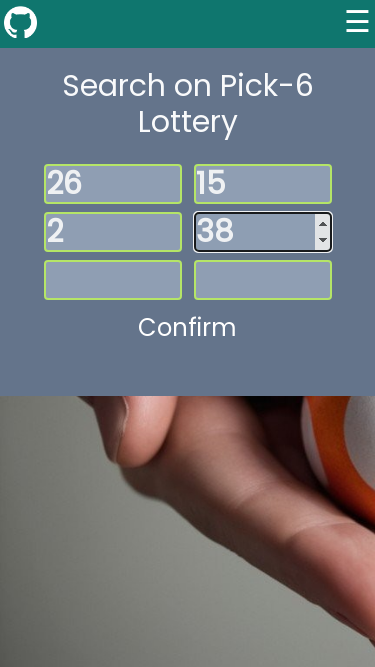

Filled number input 5 with value 43 on input[type='number']:nth-of-type(5)
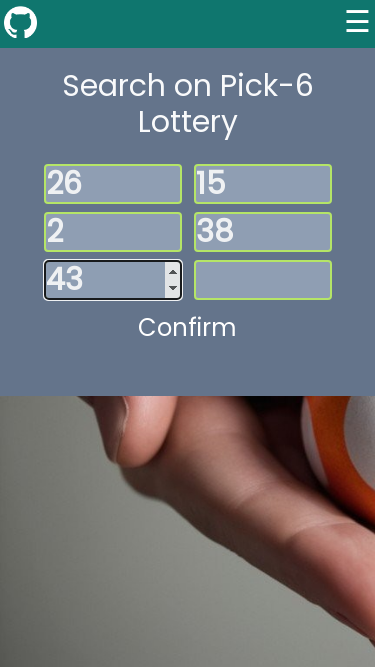

Filled number input 6 with value 9 on input[type='number']:nth-of-type(6)
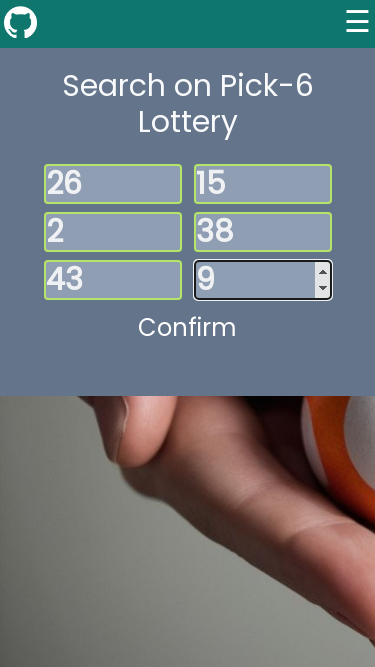

Clicked submit button to submit Pick 6 lottery form at (188, 328) on button[type='submit']
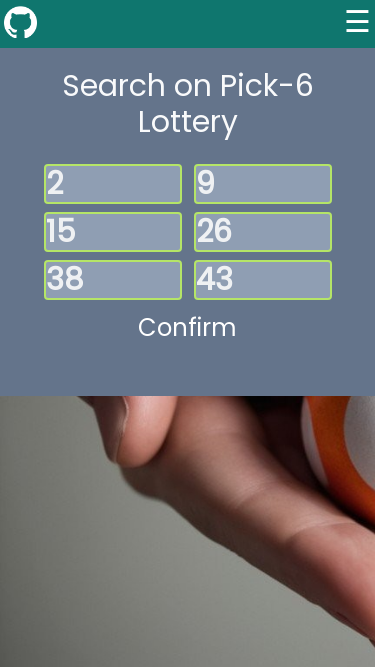

Lottery result amount text appeared on page
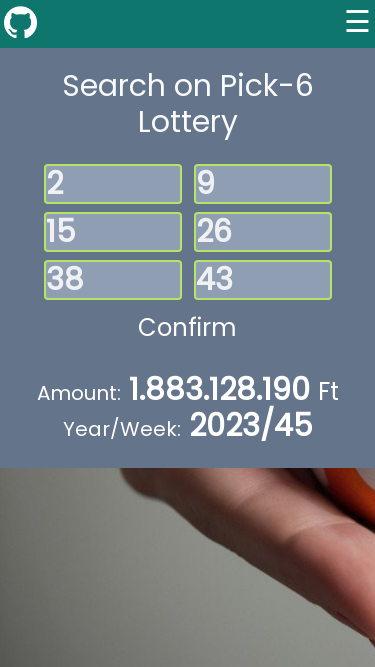

Lottery result year/week text appeared on page
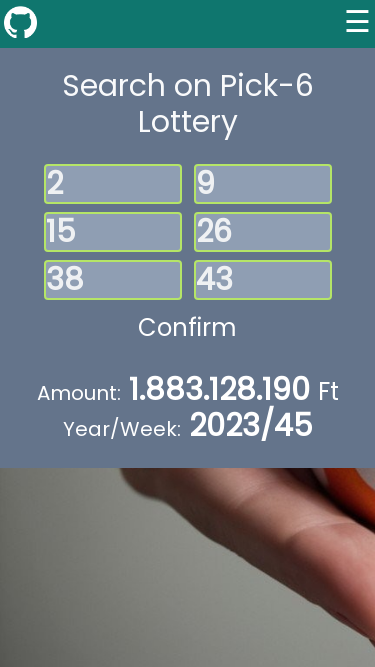

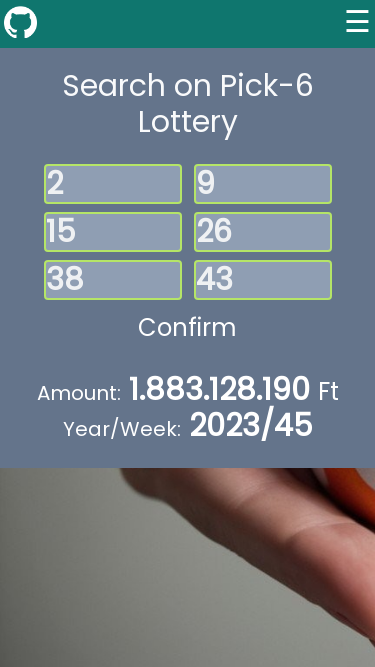